Tests the search and add-to-cart functionality on an e-commerce practice site by searching for "Brocolli", verifying it appears in results, adding it to cart, and verifying the cart update.

Starting URL: https://rahulshettyacademy.com/seleniumPractise/#/

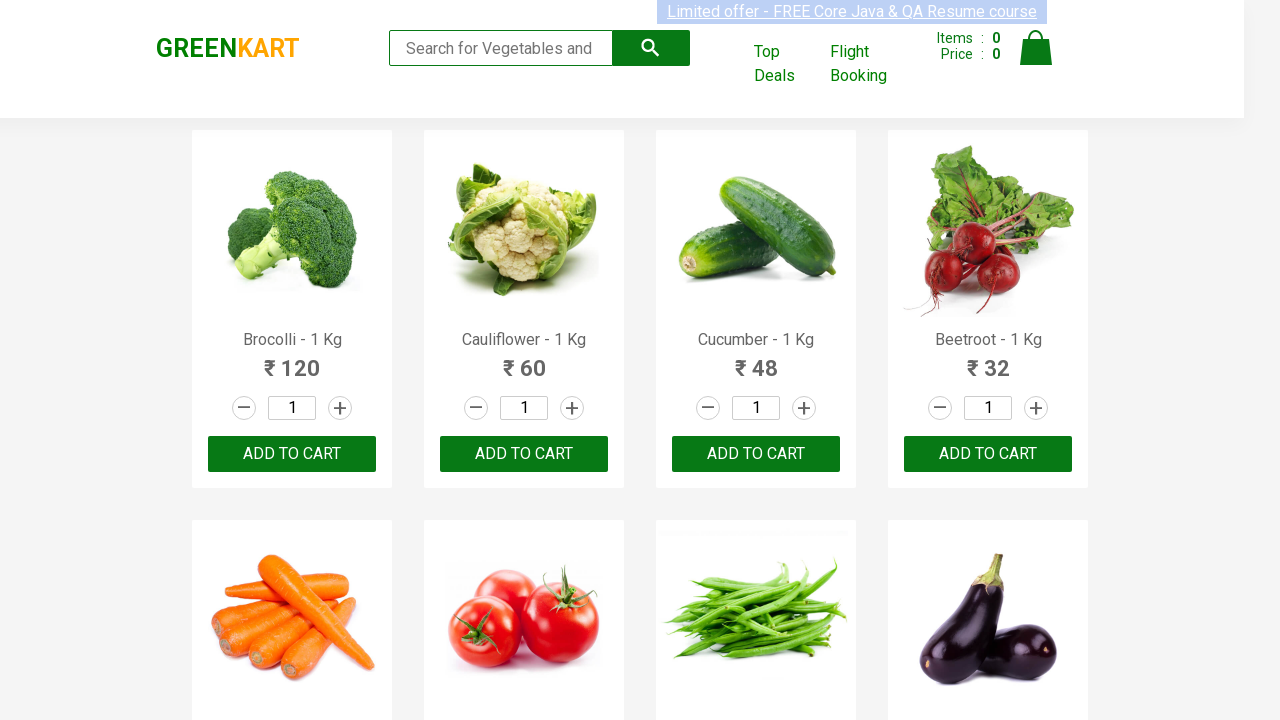

Filled search field with 'Brocolli' on input[placeholder='Search for Vegetables and Fruits']
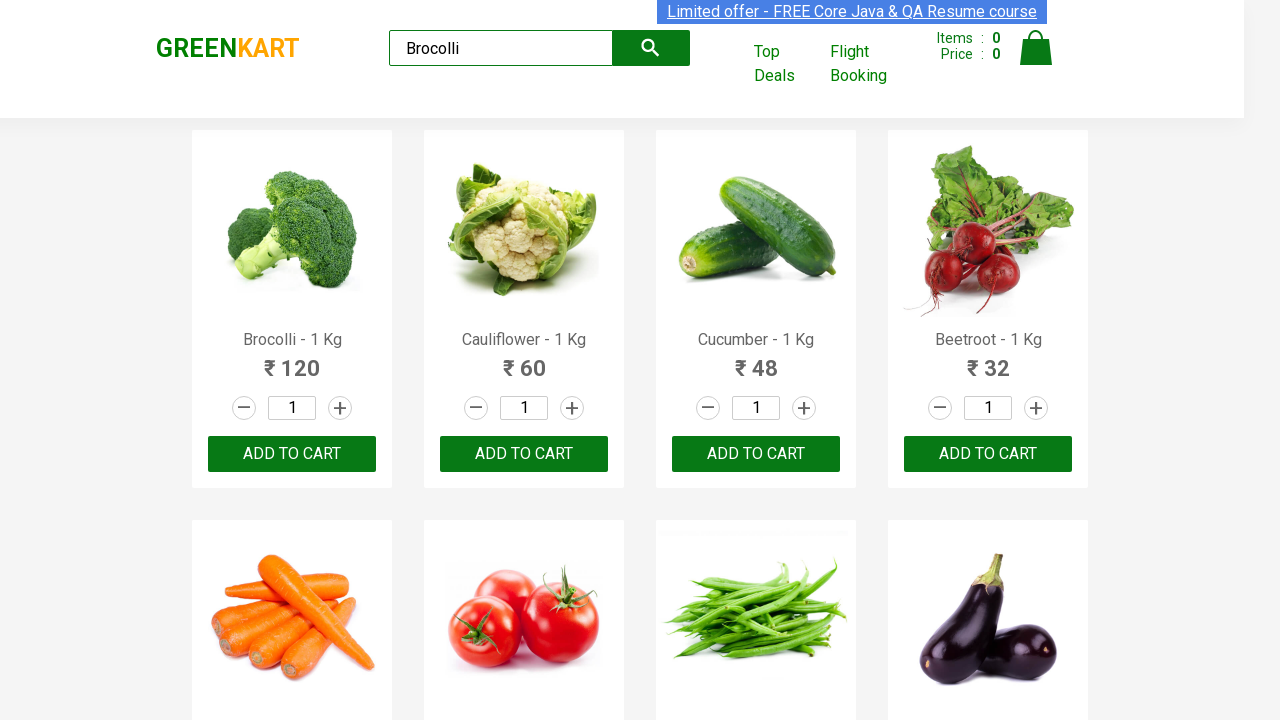

Search results filtered and 'Brocolli - 1 Kg' product appeared
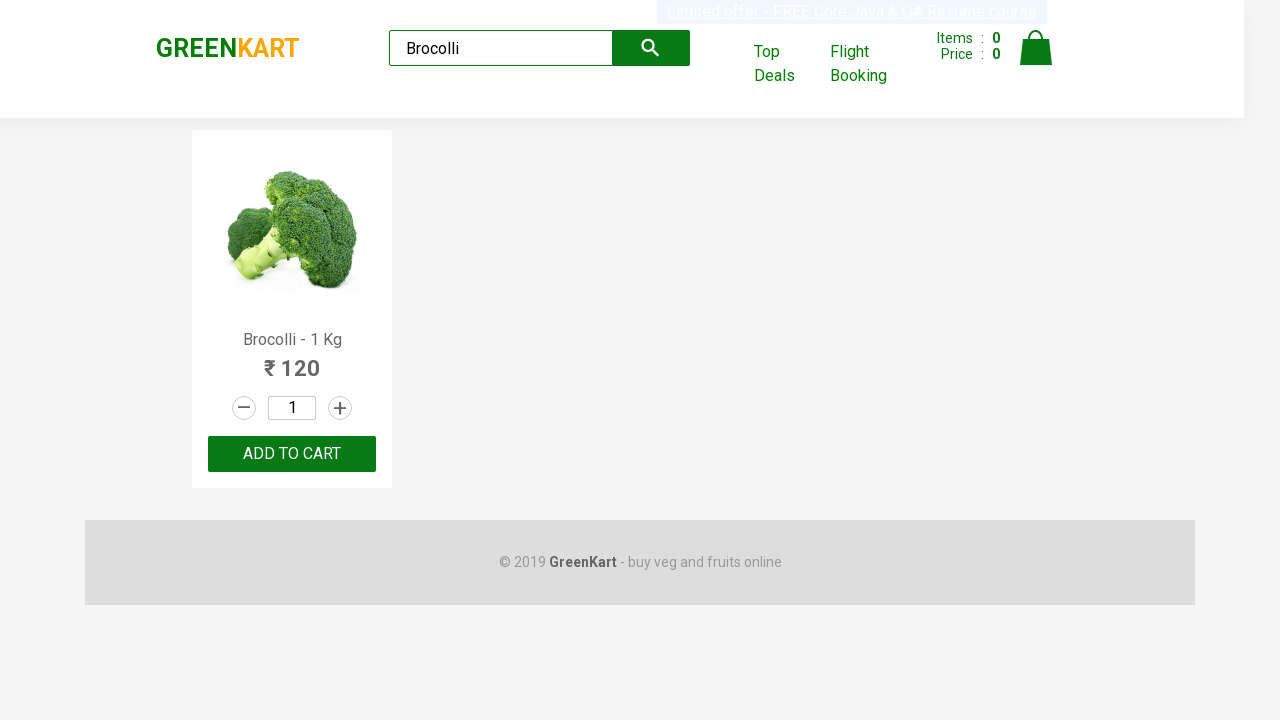

Clicked ADD TO CART button for Brocolli at (292, 454) on button:has-text('ADD TO CART')
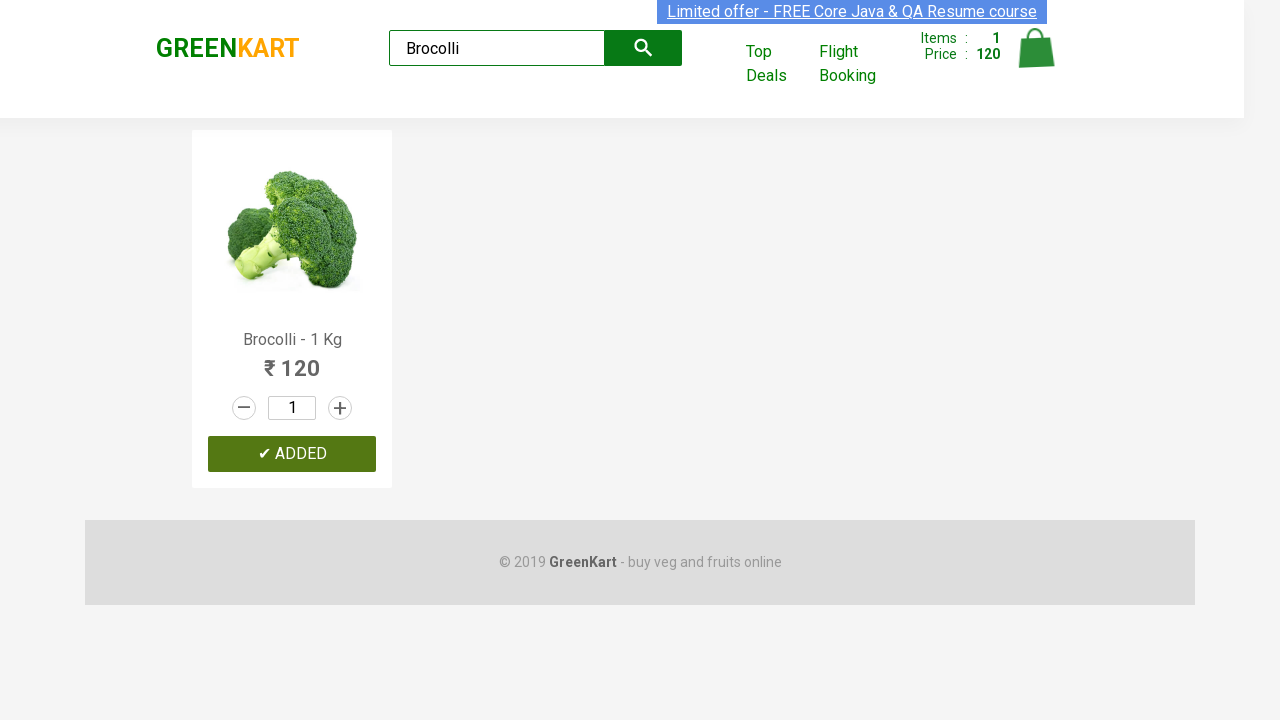

Item successfully added to cart - button text changed to 'ADDED'
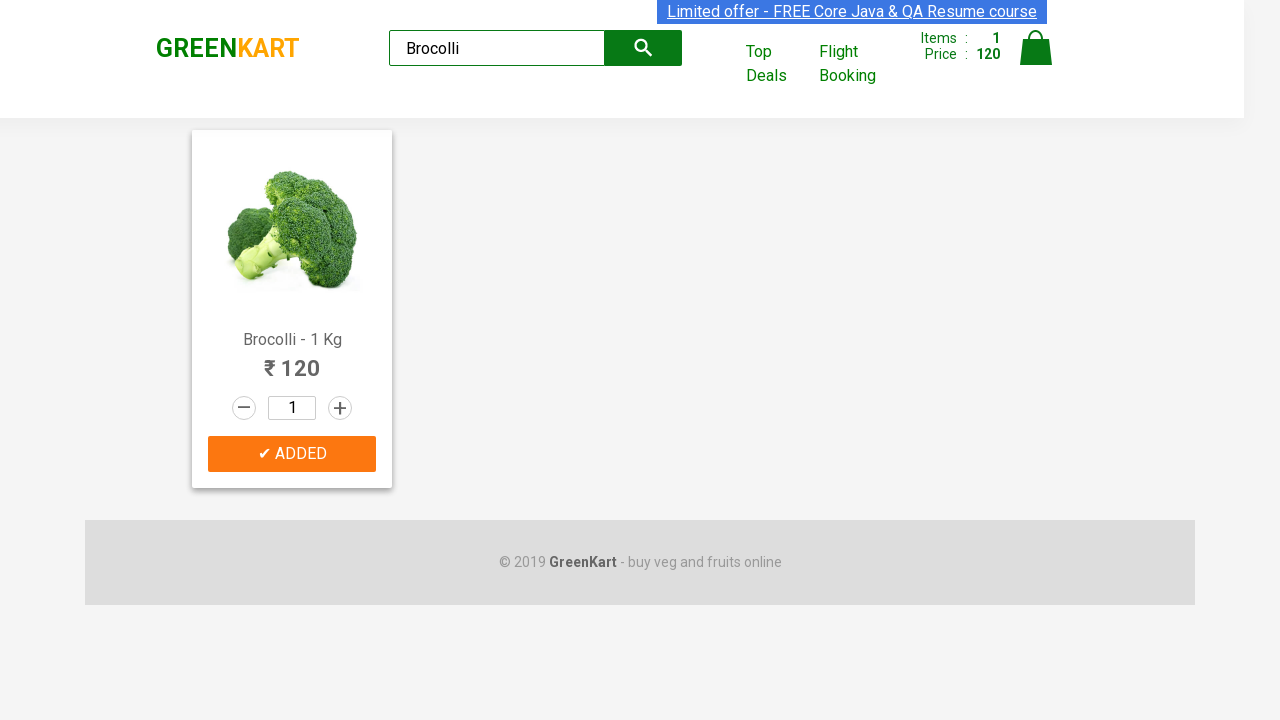

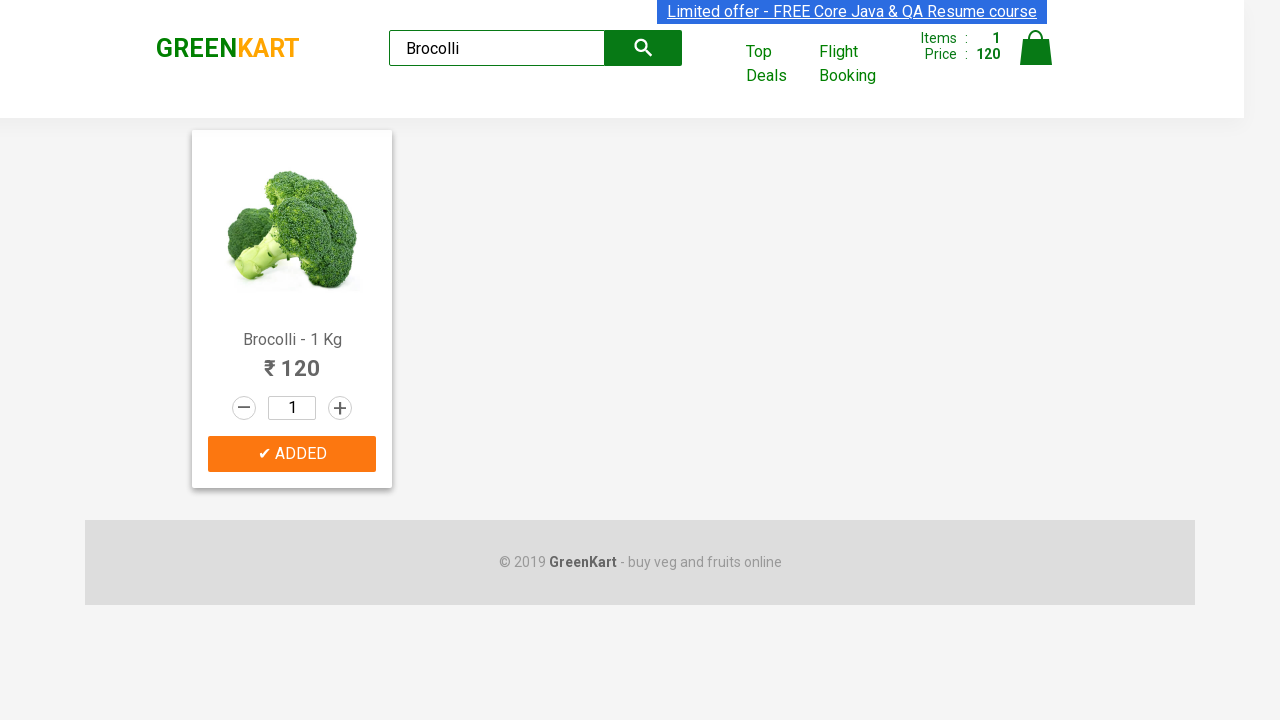